Tests the dynamic controls page by verifying a textbox is initially disabled, clicking the Enable button, waiting for it to become enabled, and verifying the success message and enabled state.

Starting URL: https://the-internet.herokuapp.com/dynamic_controls

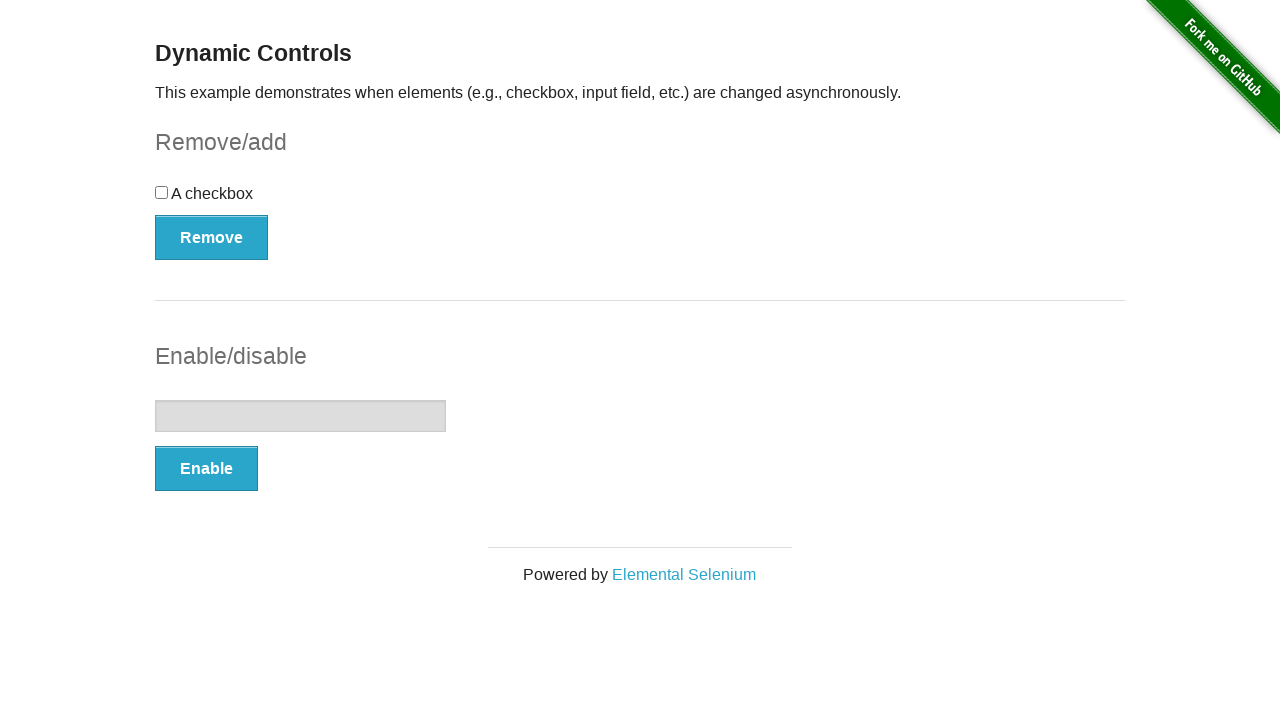

Located the textbox element
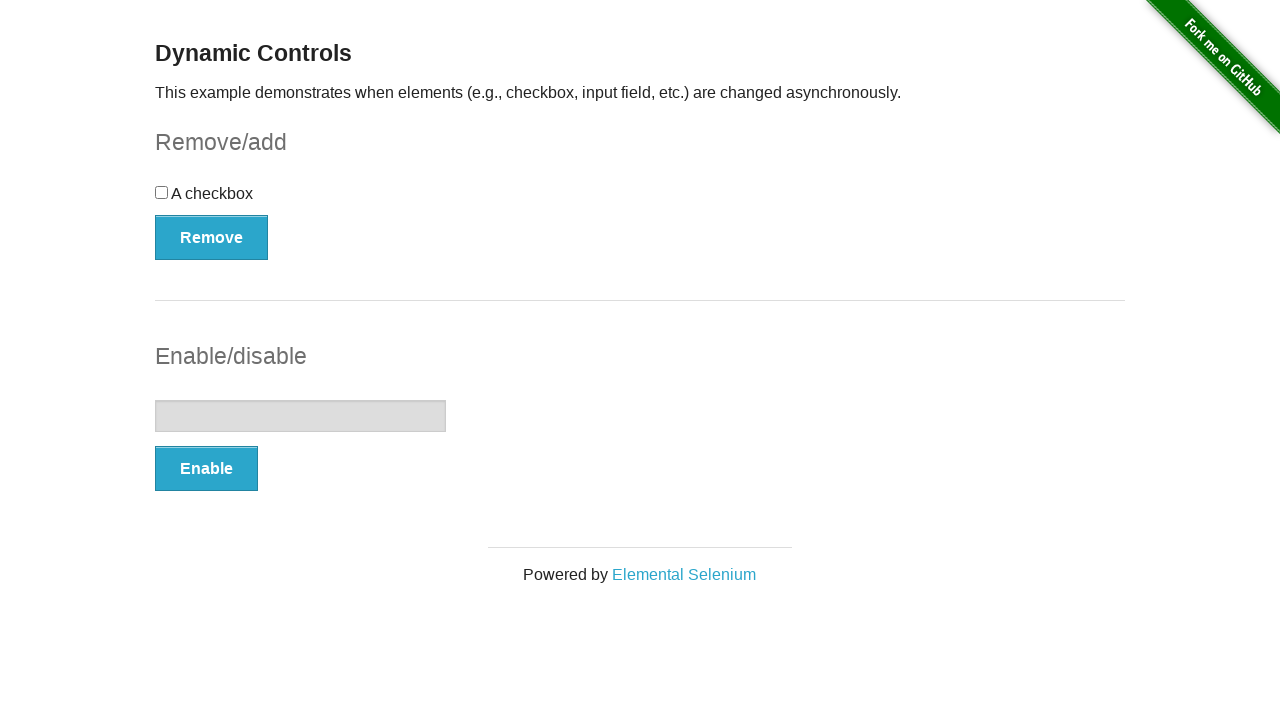

Verified textbox is initially disabled
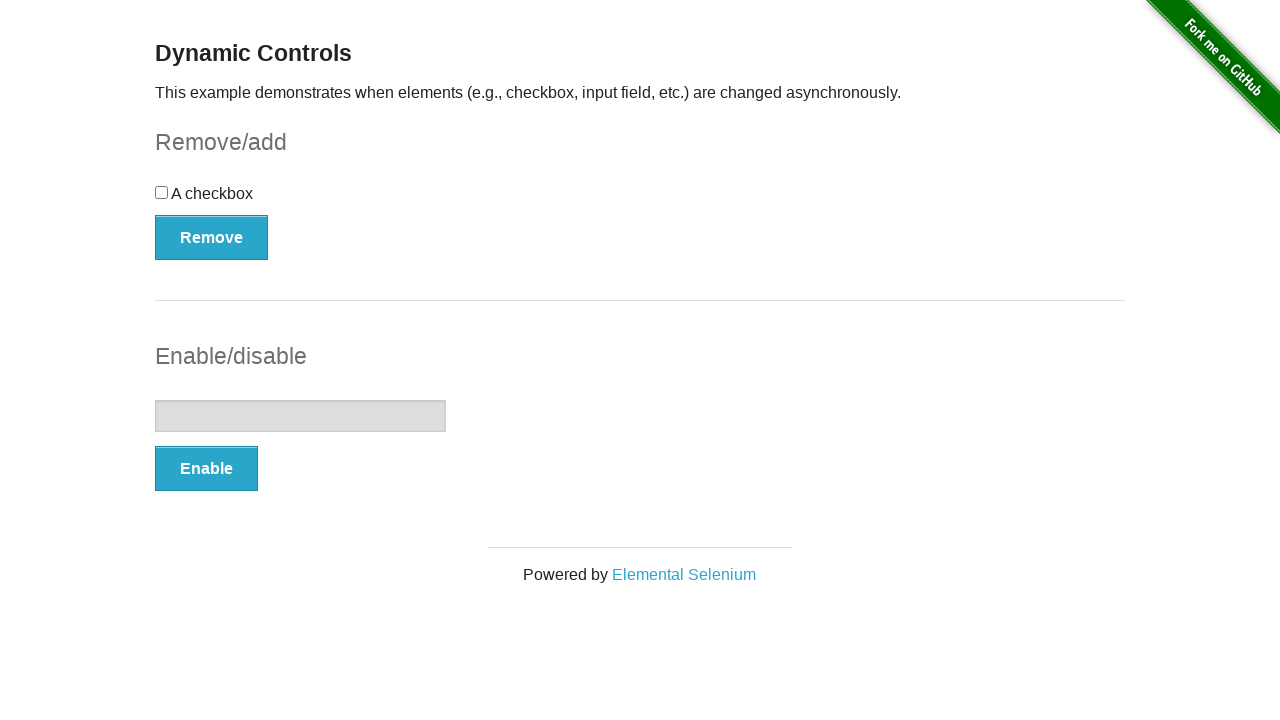

Clicked the Enable button at (206, 469) on button[onclick='swapInput()']
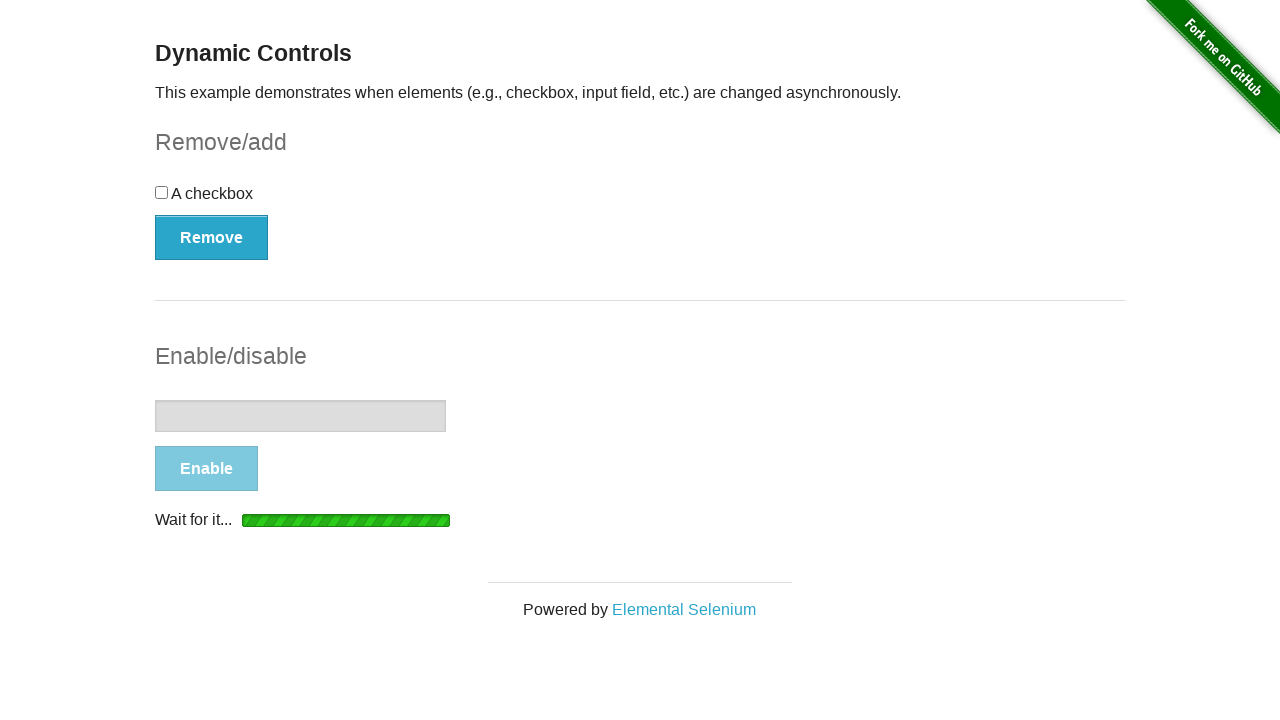

Waited for textbox to become enabled
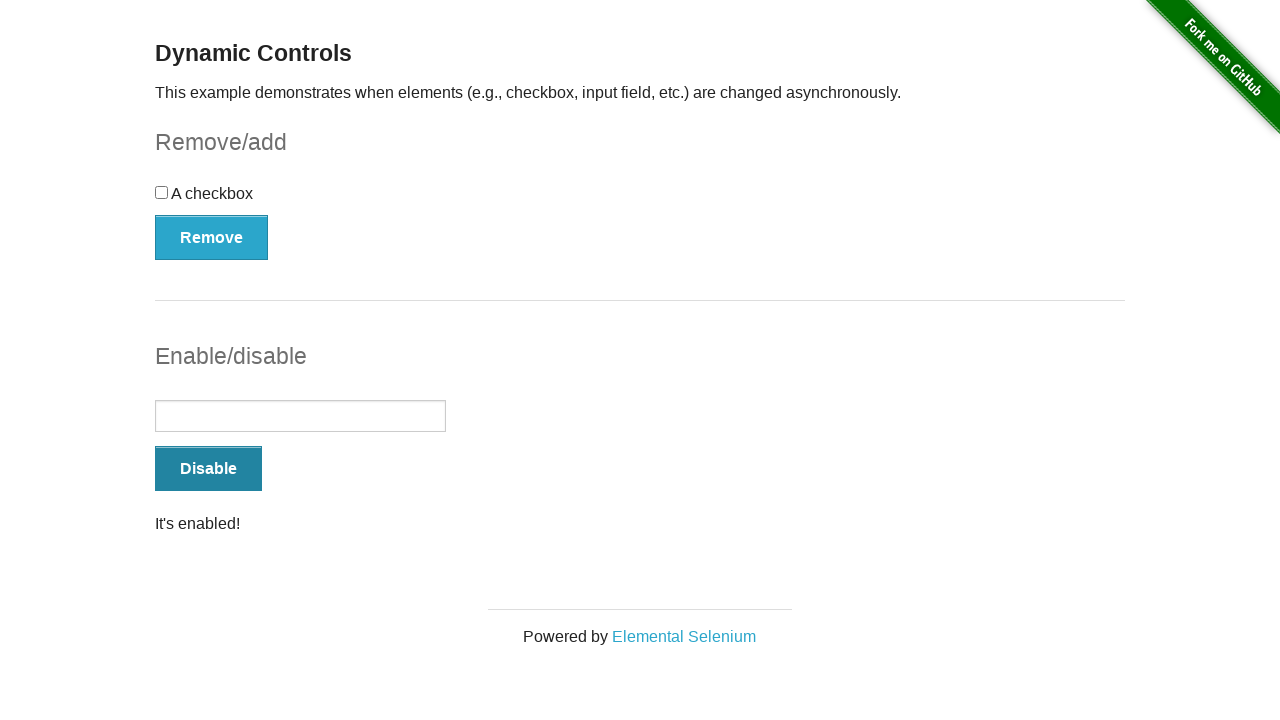

Located the success message
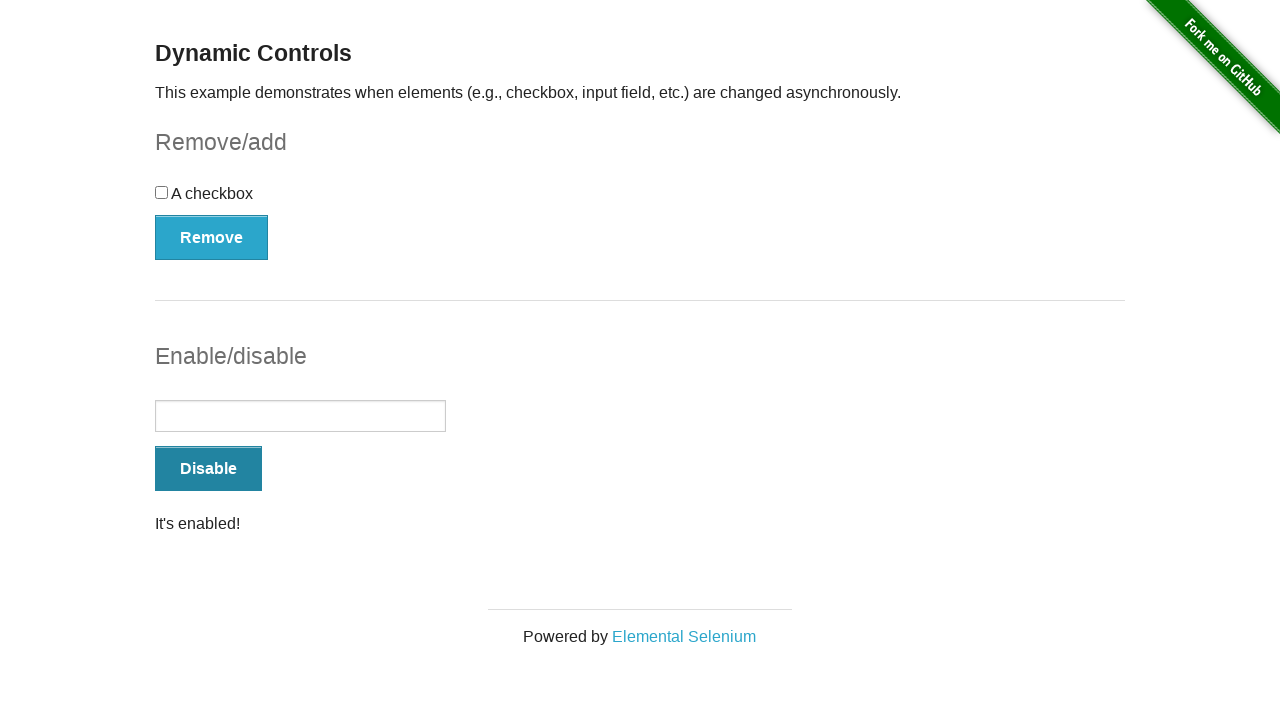

Verified 'It's enabled!' message is displayed
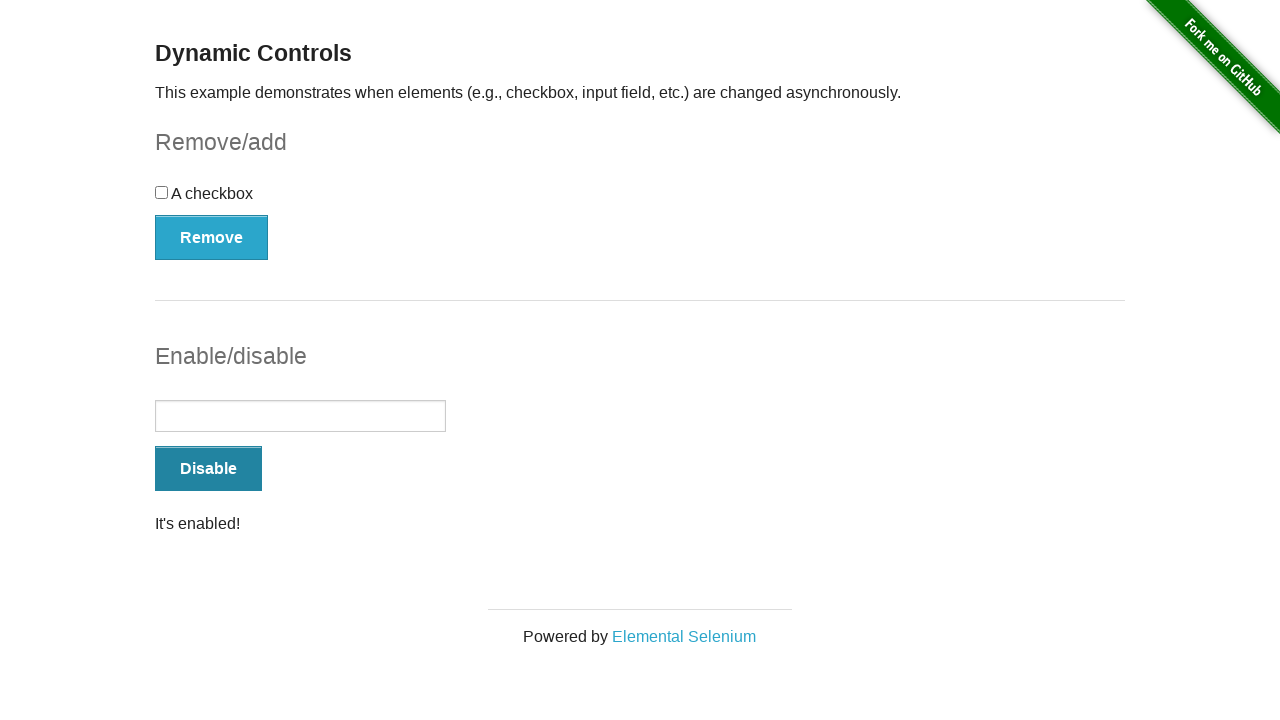

Verified textbox is now enabled
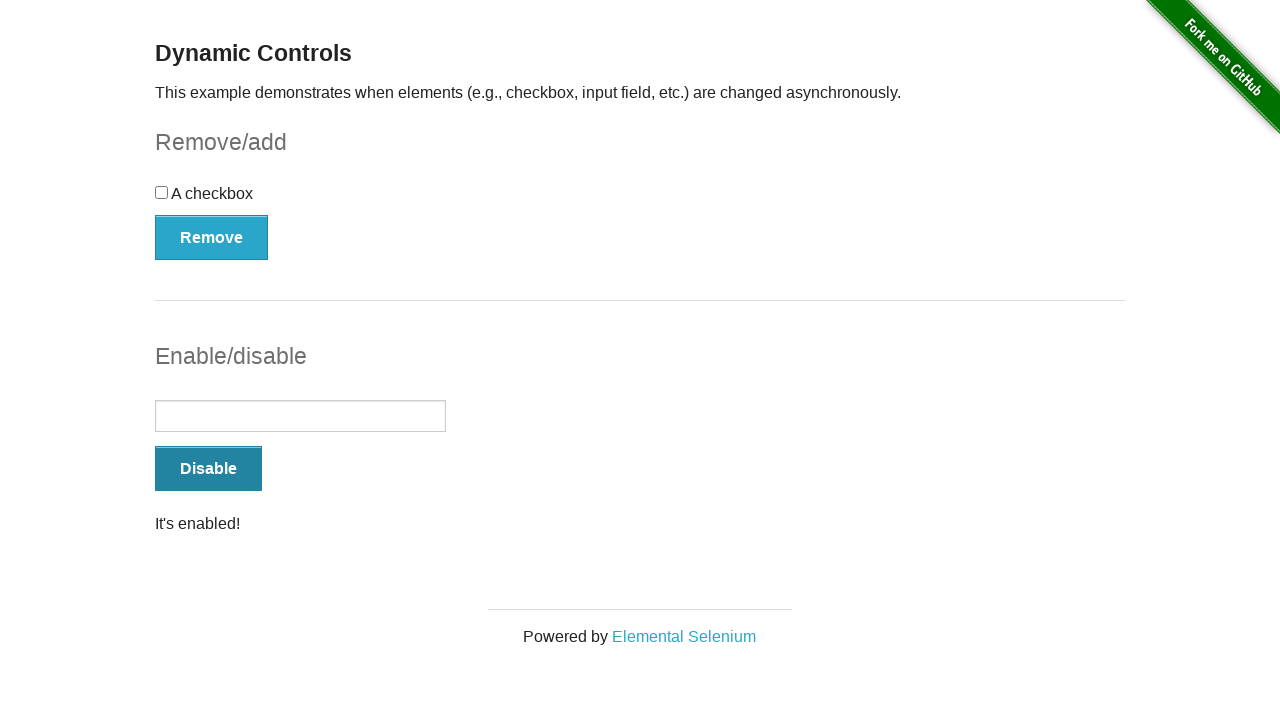

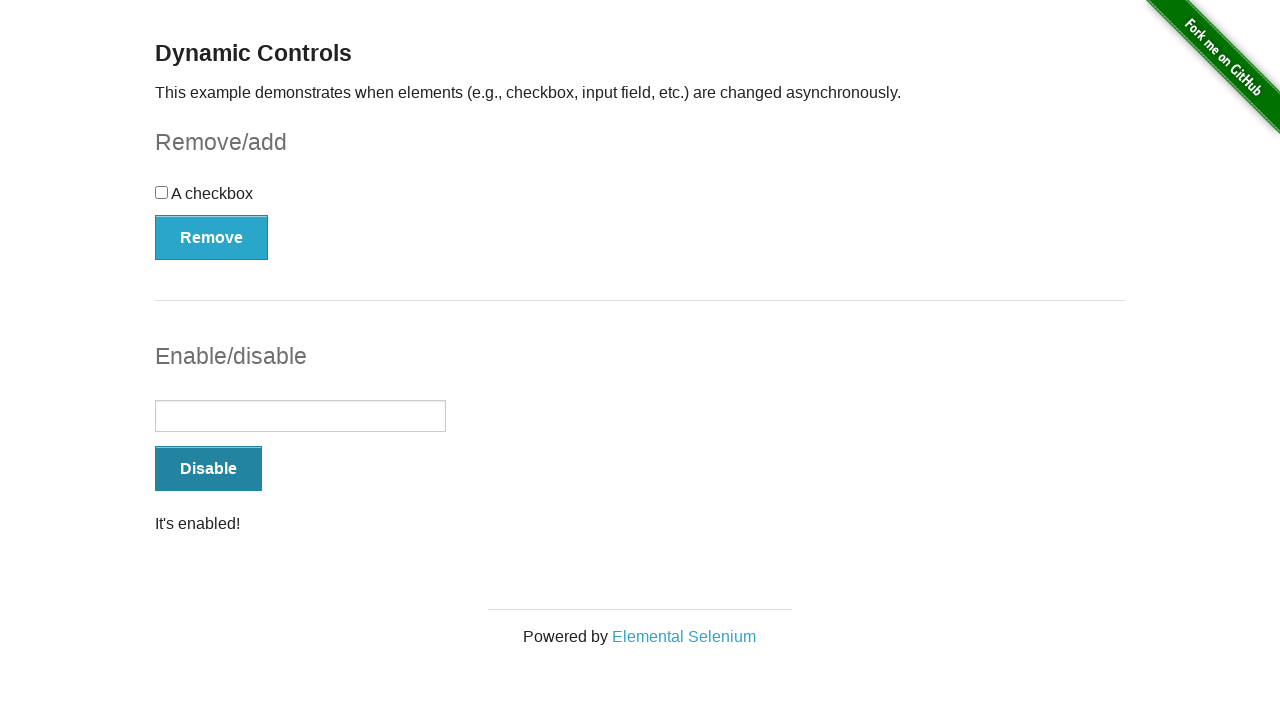